Tests link navigation functionality by opening multiple hyperlinks from a subsection in new tabs using keyboard shortcuts, then switching between the opened windows to verify they loaded correctly.

Starting URL: https://rahulshettyacademy.com/AutomationPractice/

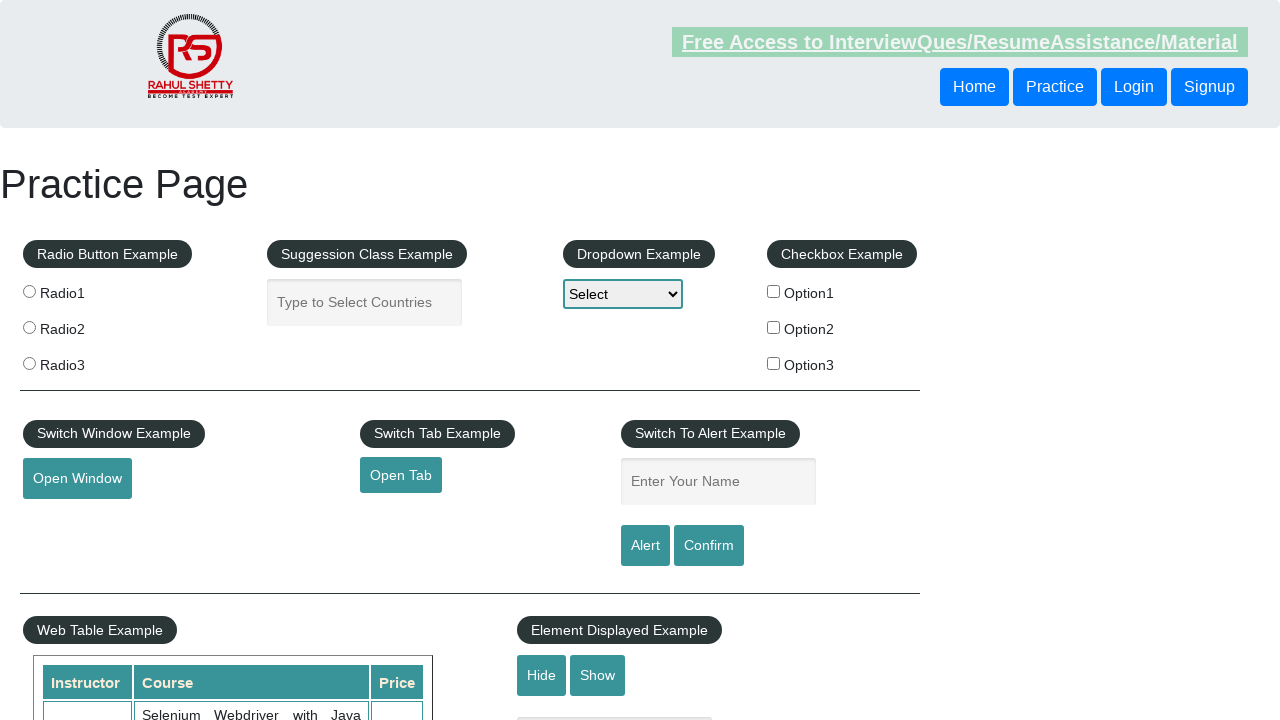

Footer section loaded
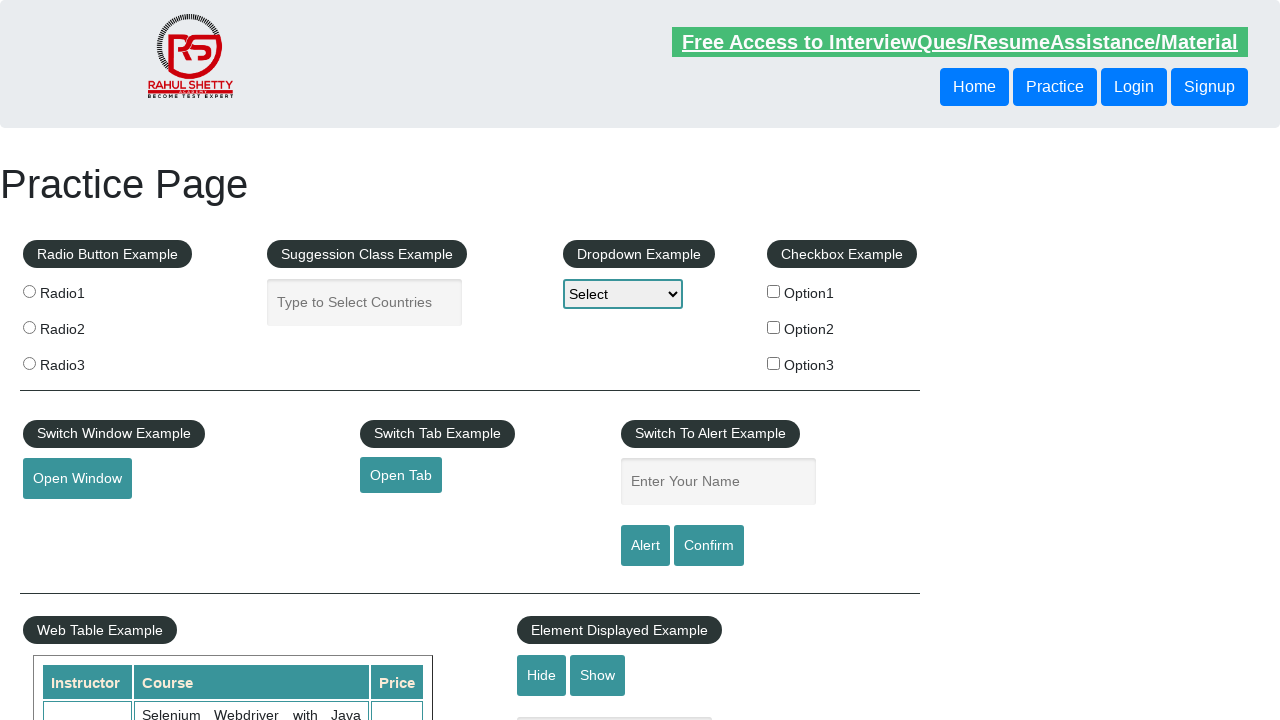

Located subsection containing links
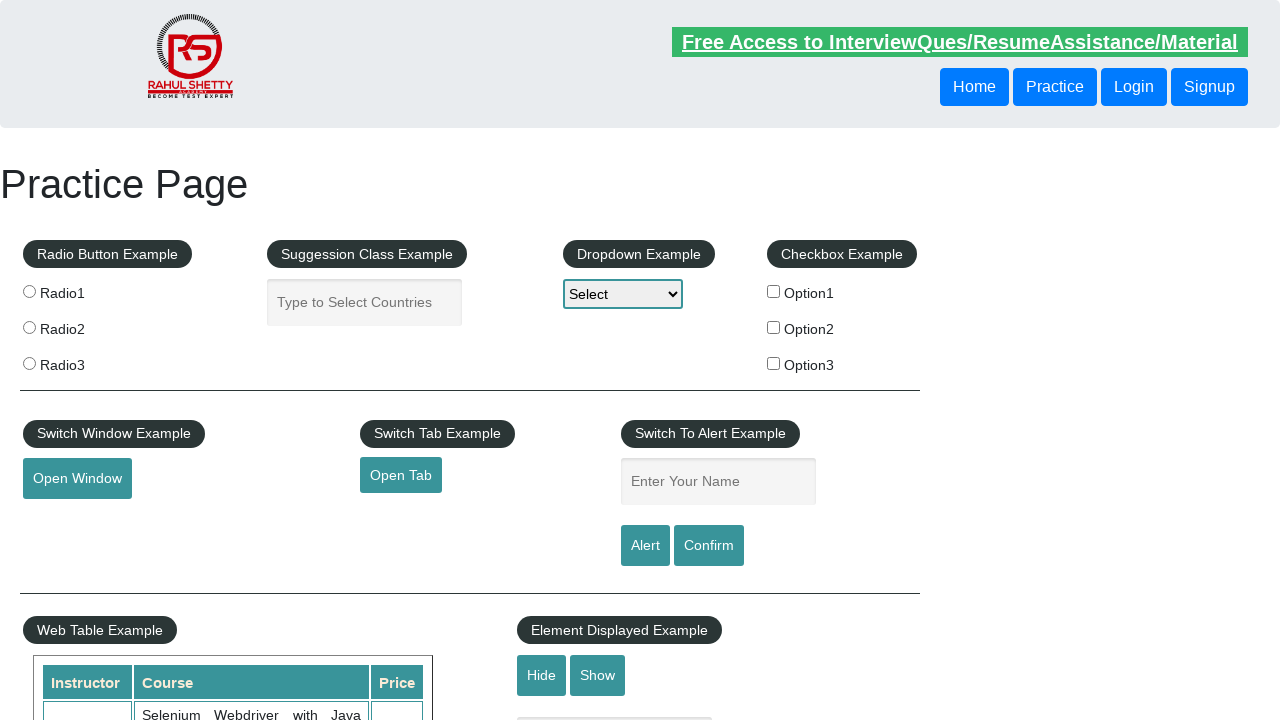

Found 5 links in subsection
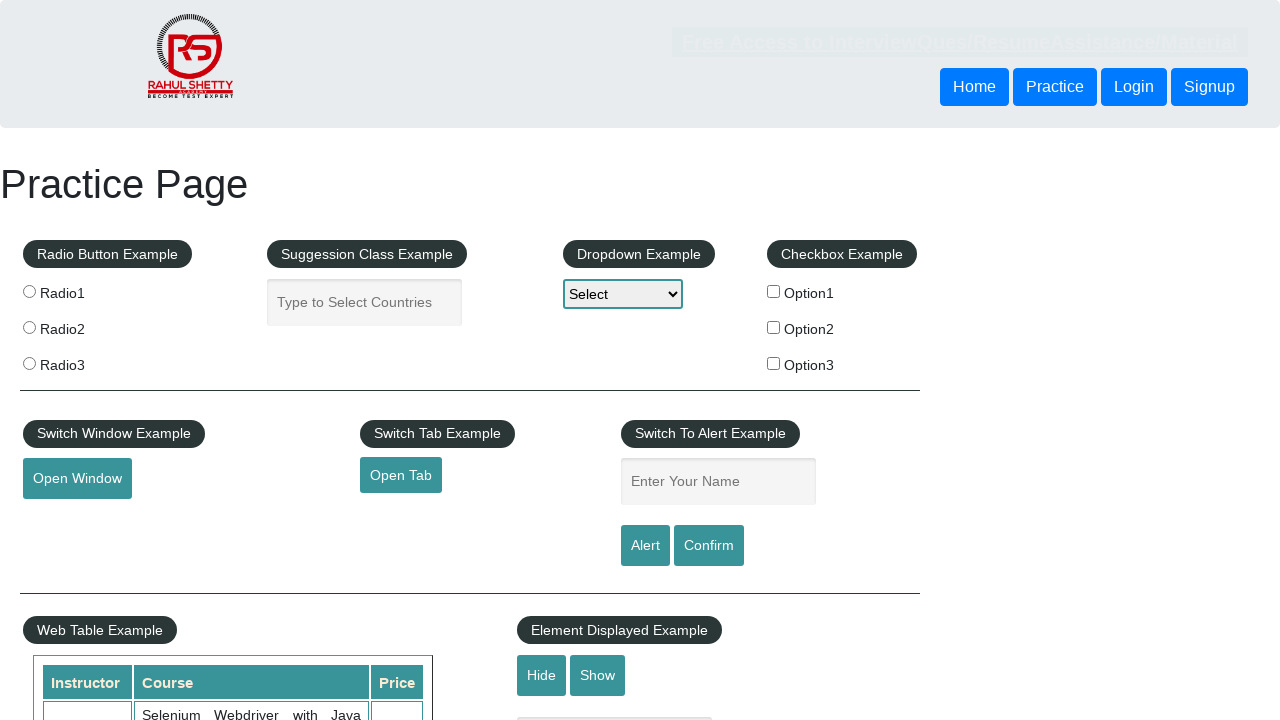

Opened link 1 in new tab using Ctrl+Click at (68, 520) on xpath=//table/tbody/tr/td[1]/ul >> a >> nth=1
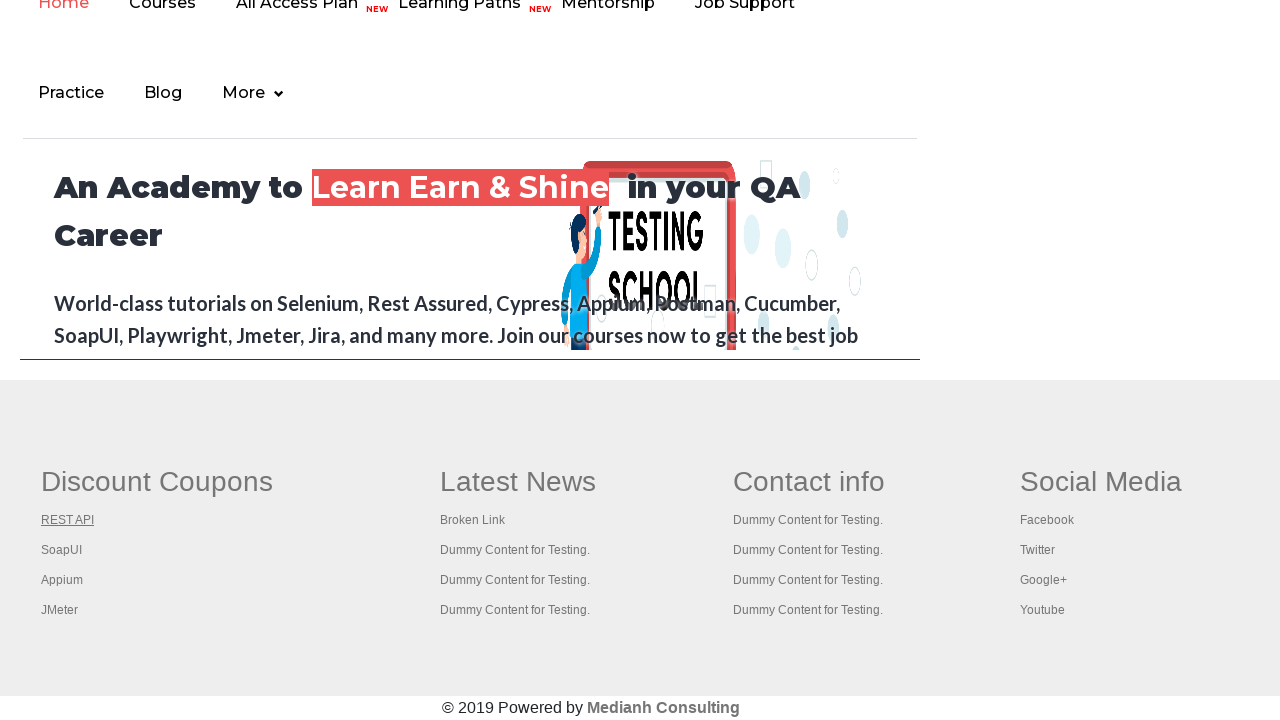

Opened link 2 in new tab using Ctrl+Click at (62, 550) on xpath=//table/tbody/tr/td[1]/ul >> a >> nth=2
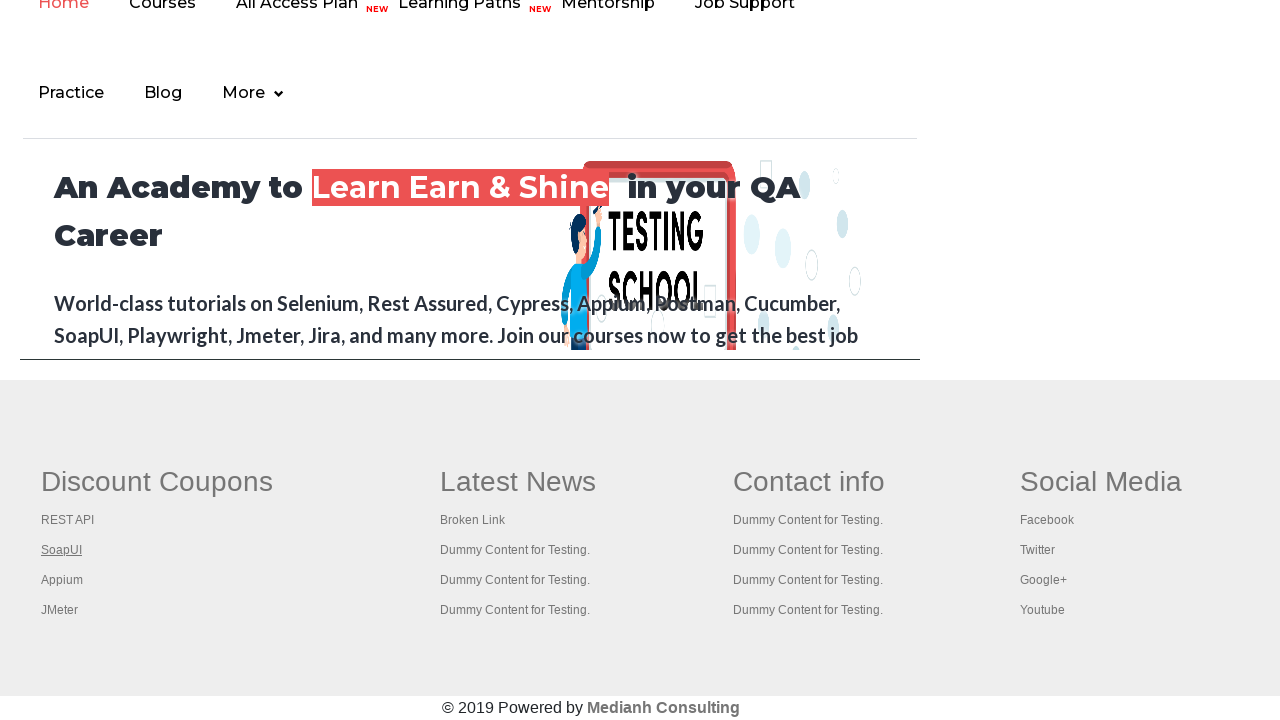

Opened link 3 in new tab using Ctrl+Click at (62, 580) on xpath=//table/tbody/tr/td[1]/ul >> a >> nth=3
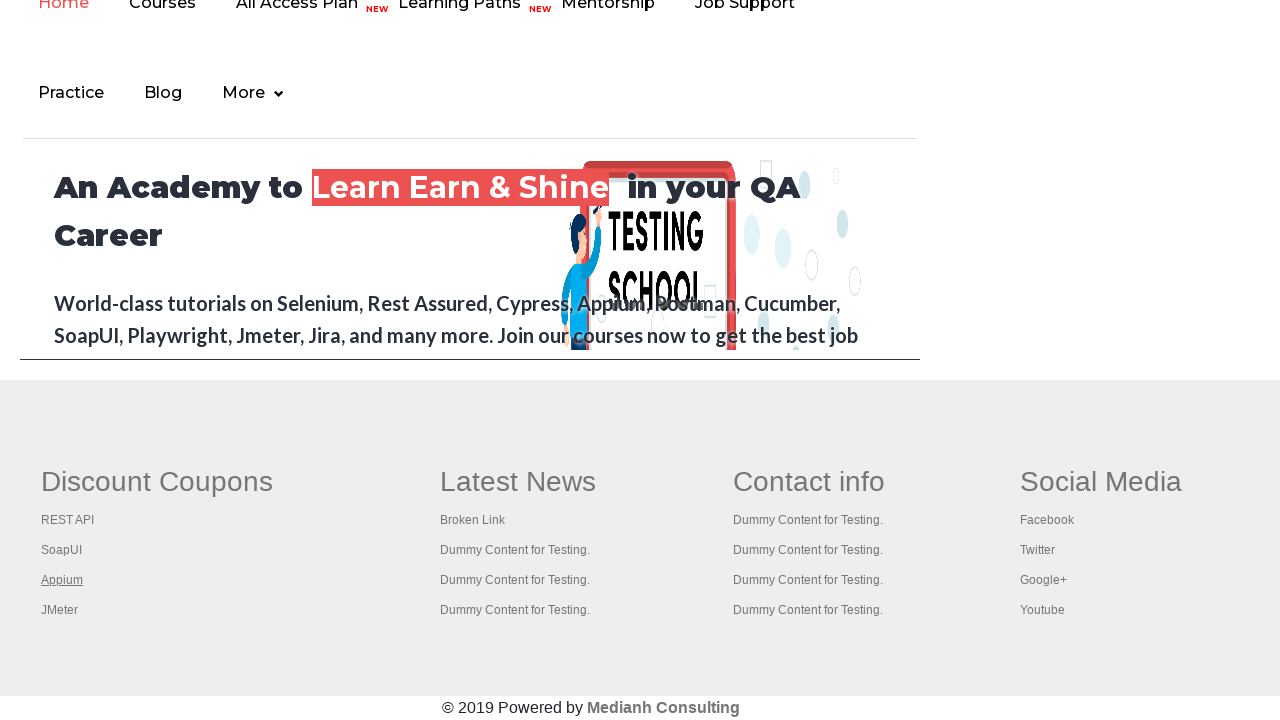

Opened link 4 in new tab using Ctrl+Click at (60, 610) on xpath=//table/tbody/tr/td[1]/ul >> a >> nth=4
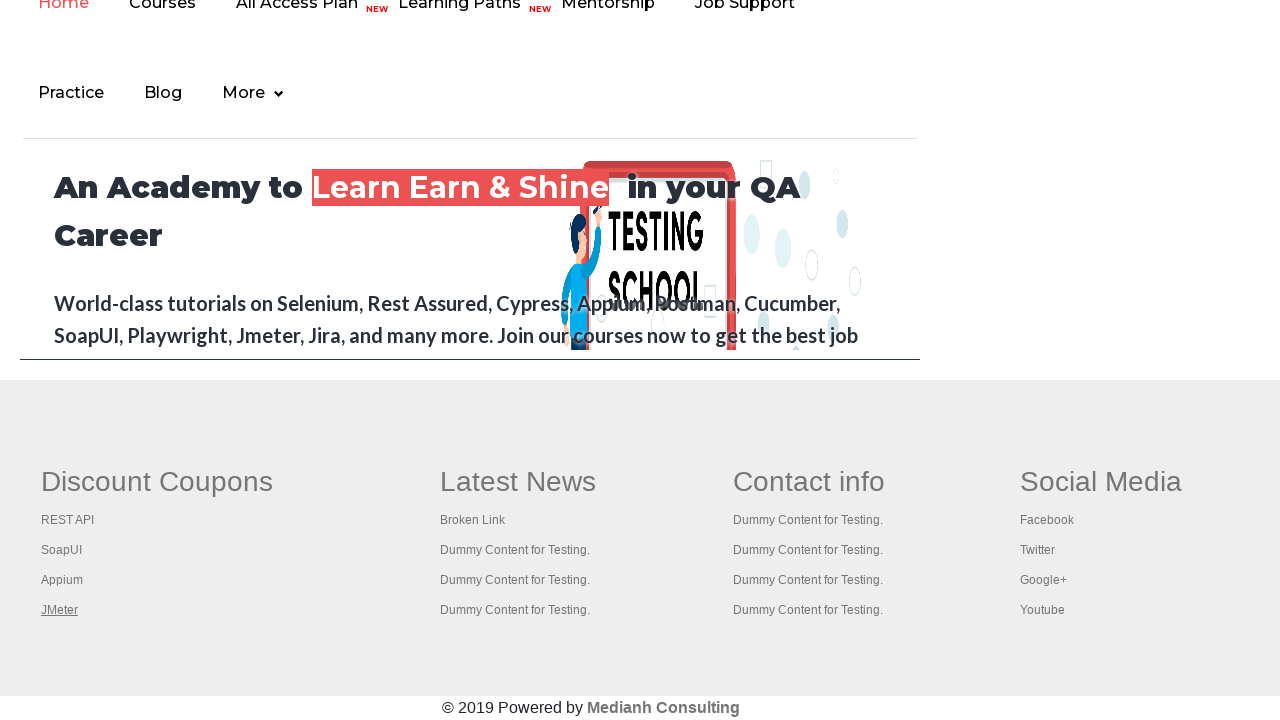

Waited 2 seconds for new tabs to open
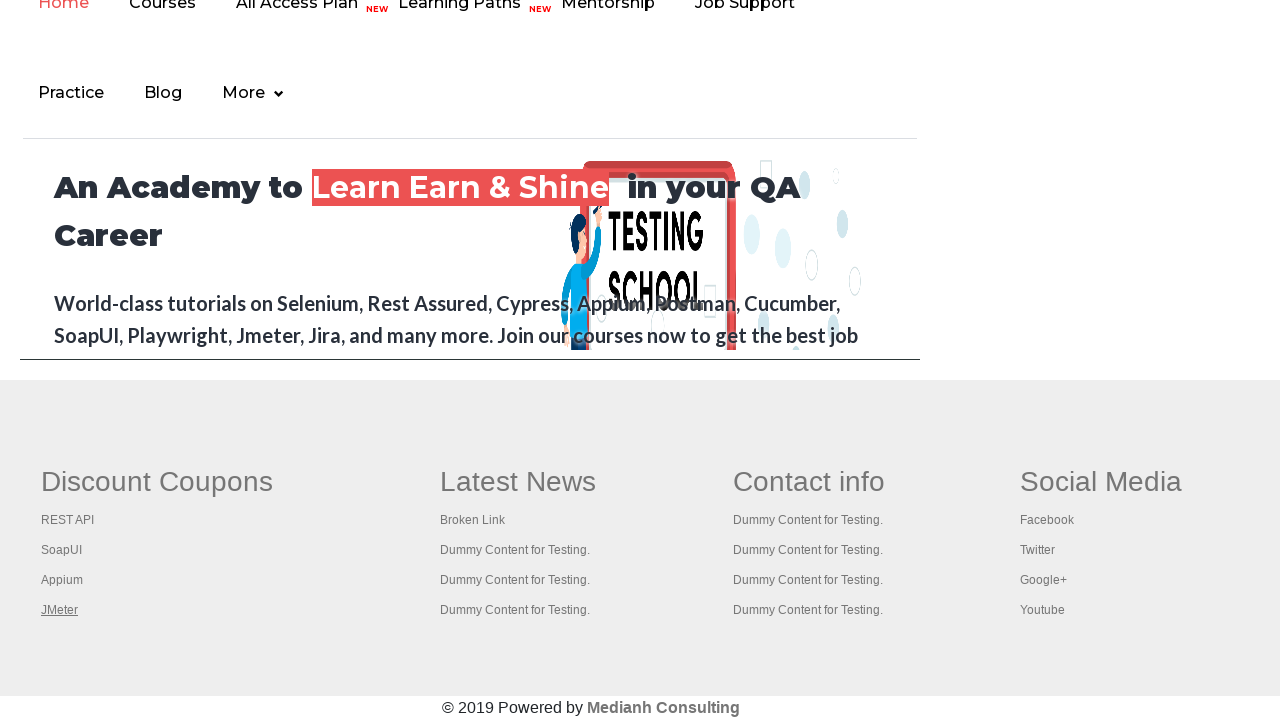

Retrieved all 5 open pages/tabs
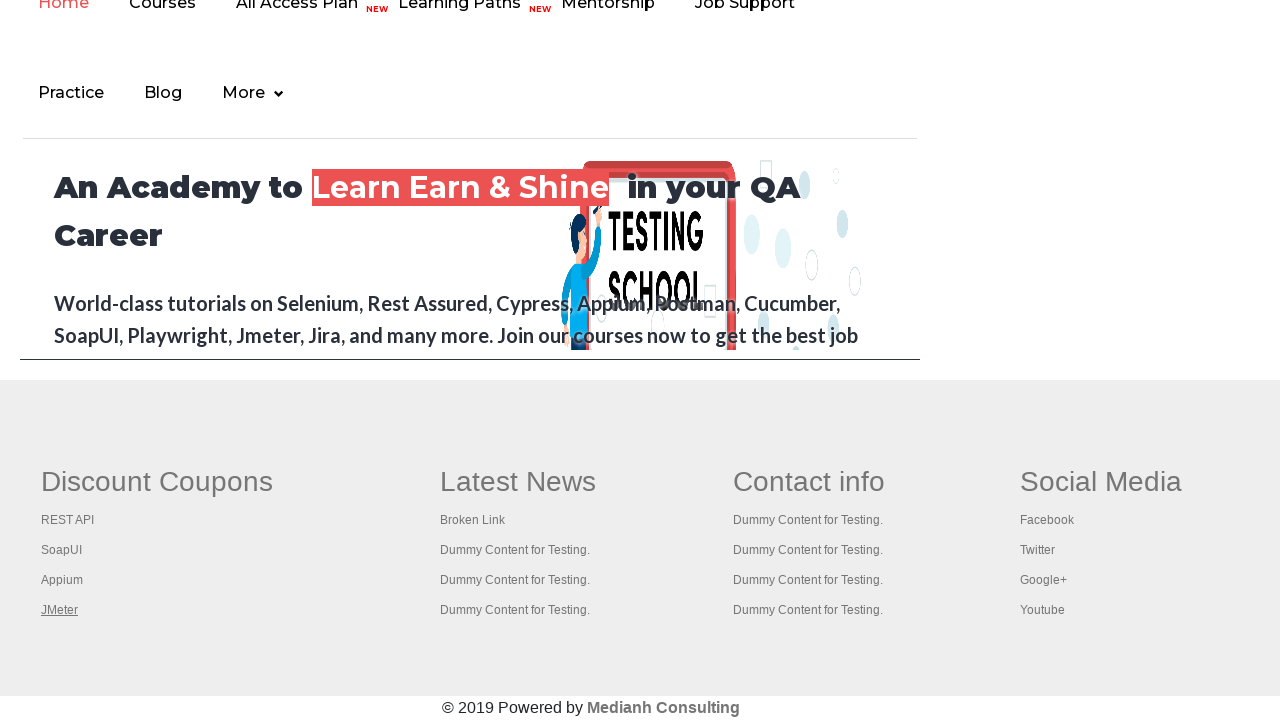

Brought page to front
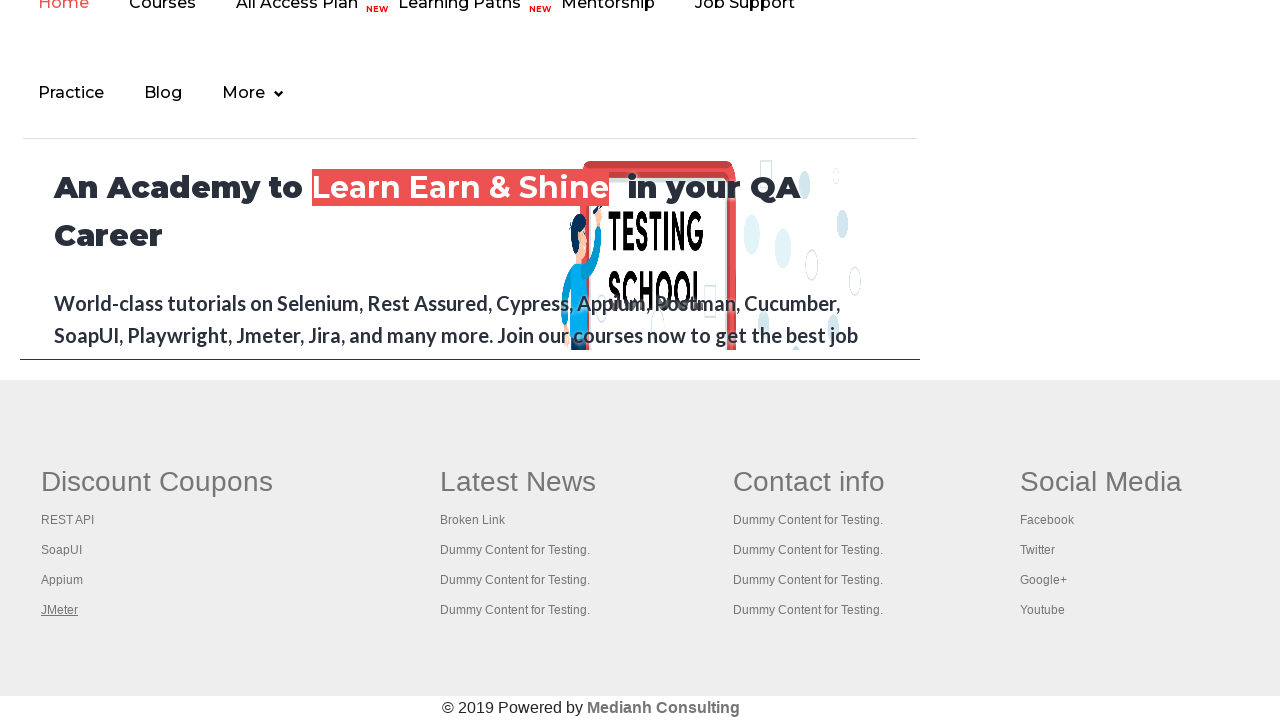

Page loaded and ready (domcontentloaded)
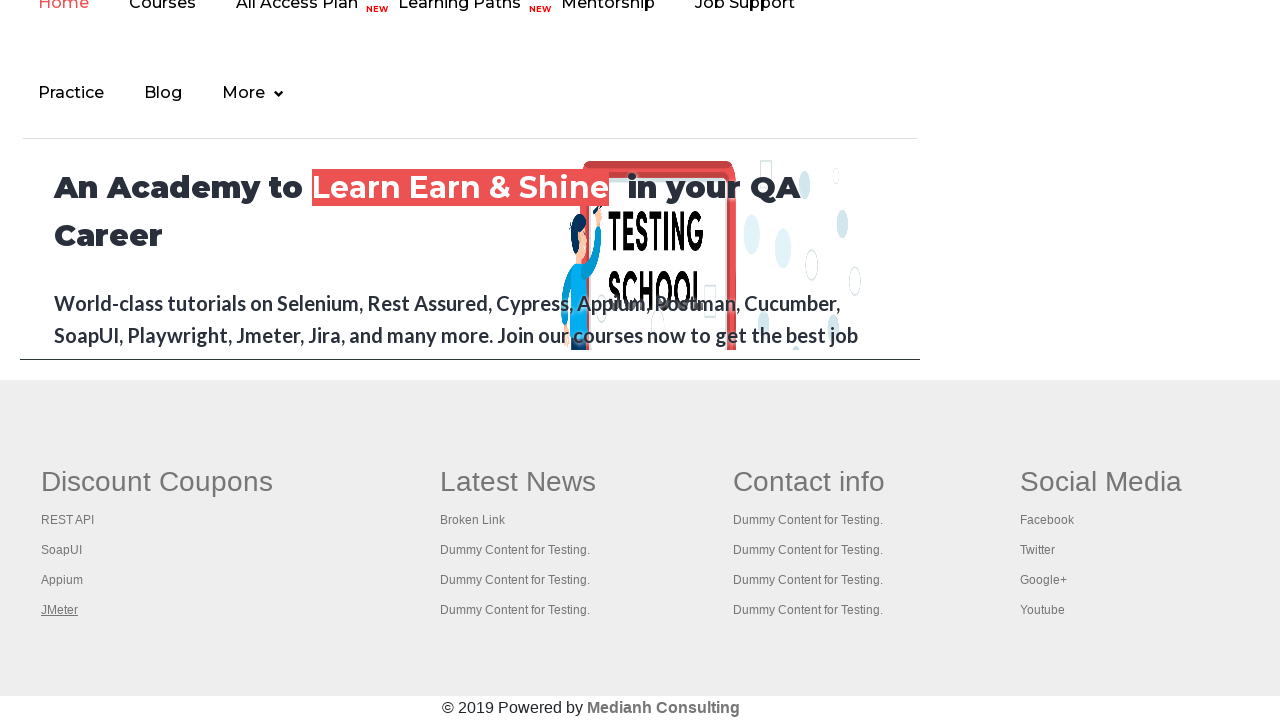

Brought page to front
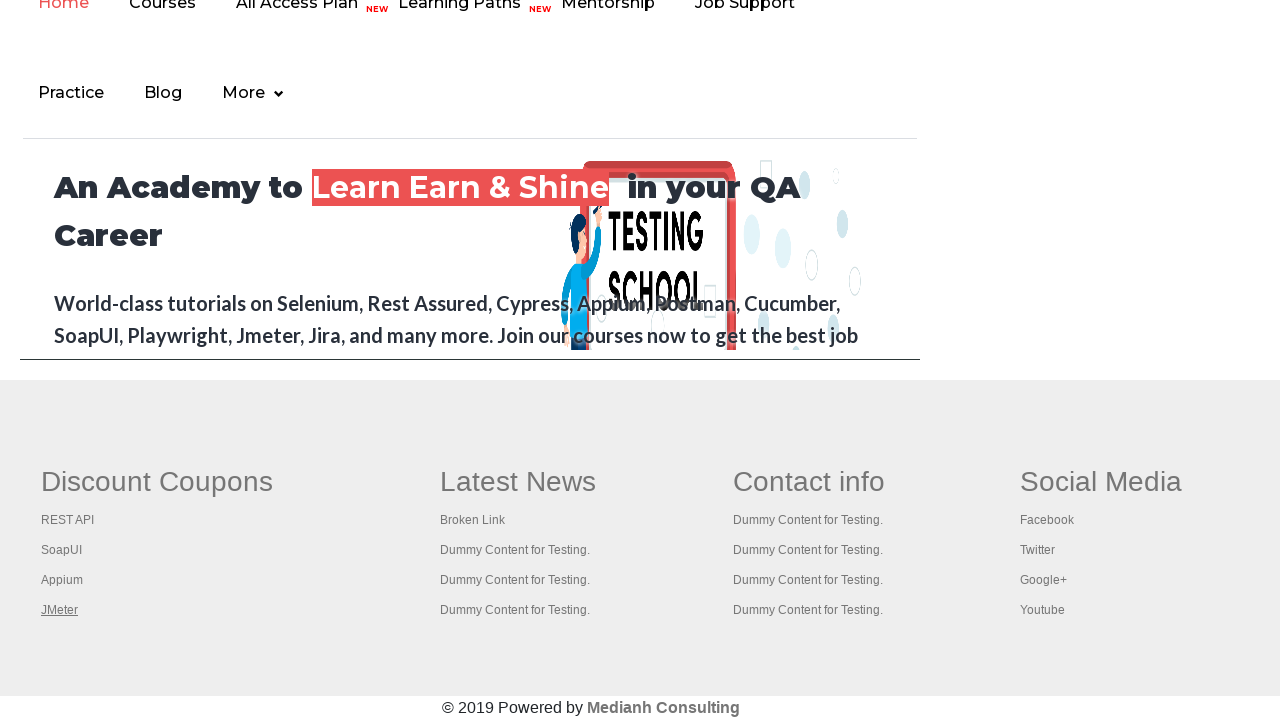

Page loaded and ready (domcontentloaded)
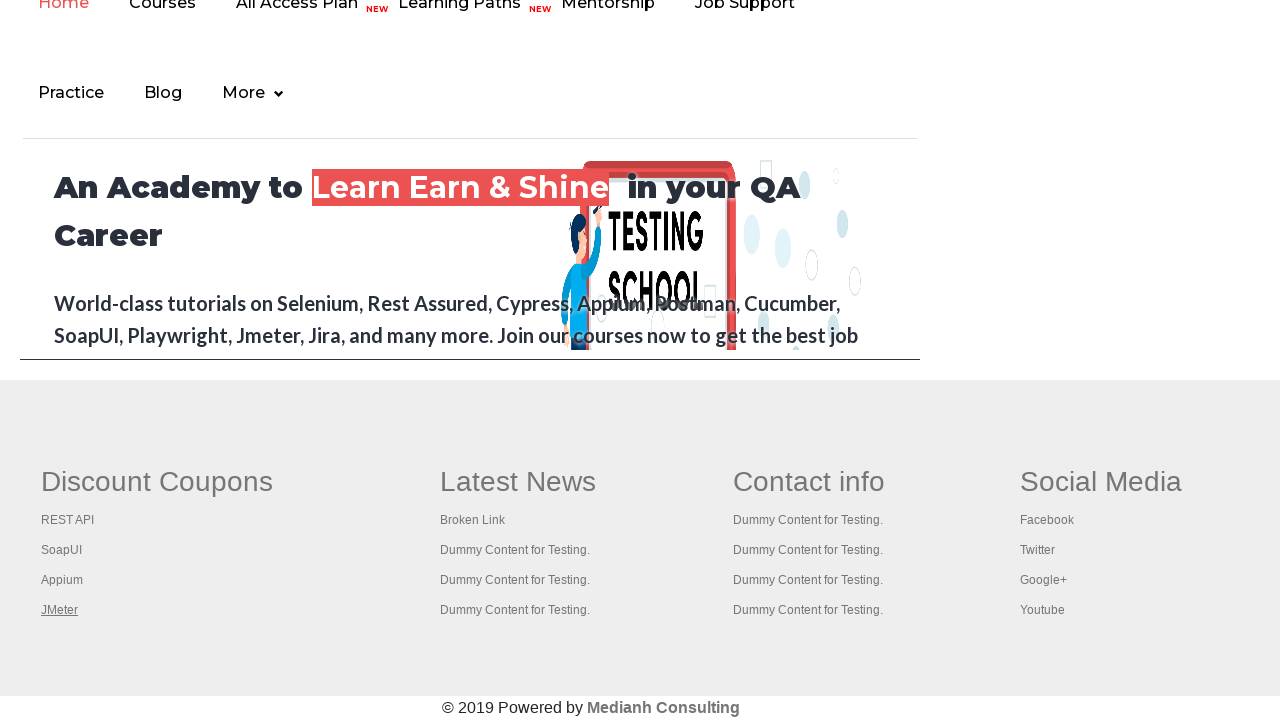

Brought page to front
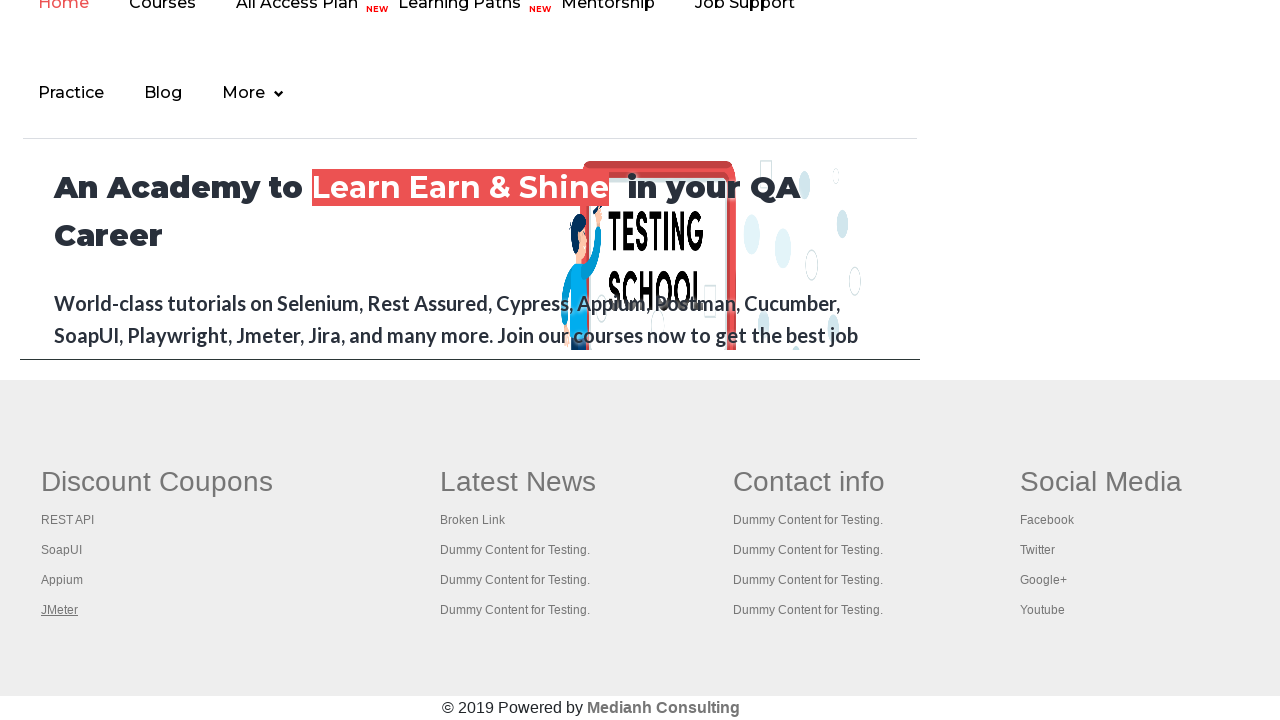

Page loaded and ready (domcontentloaded)
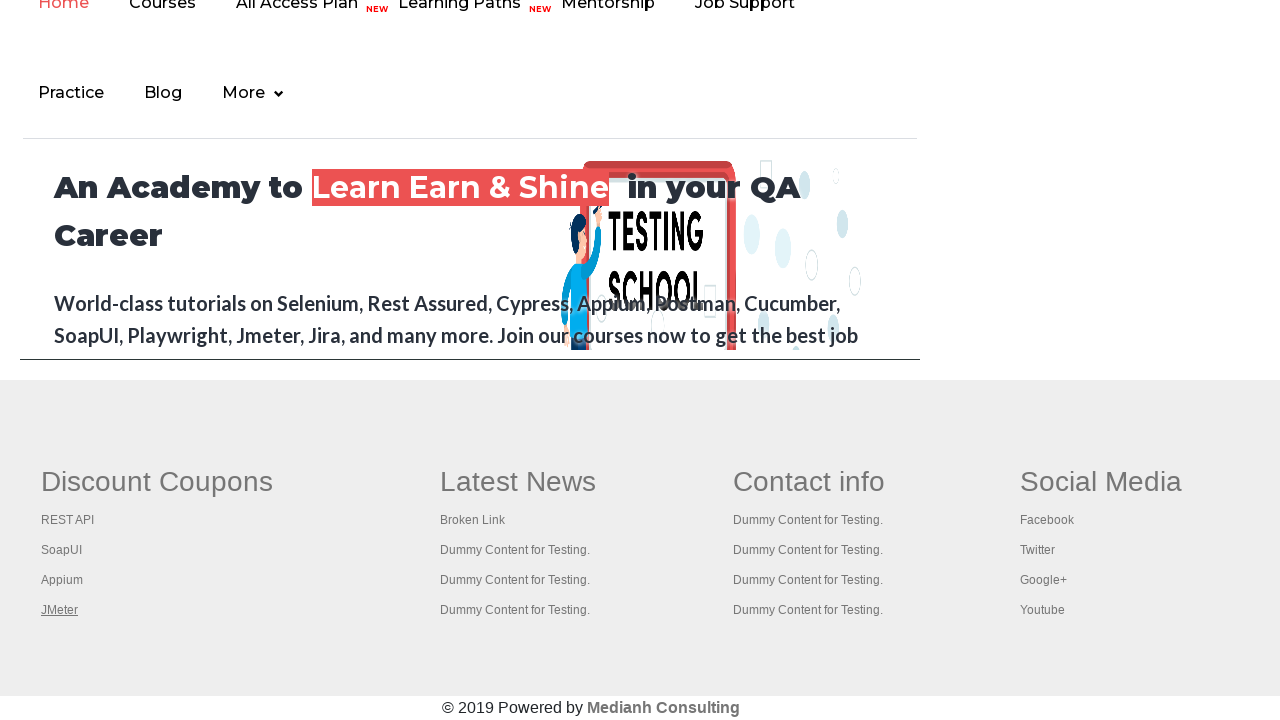

Brought page to front
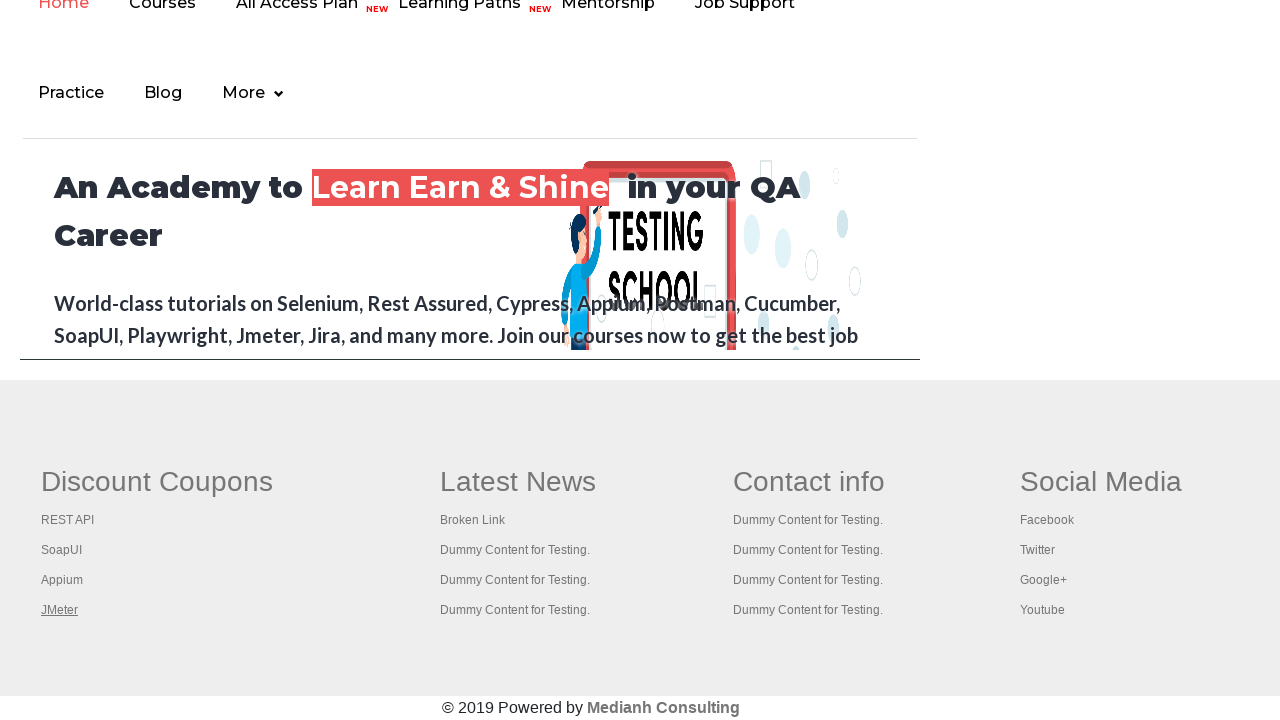

Page loaded and ready (domcontentloaded)
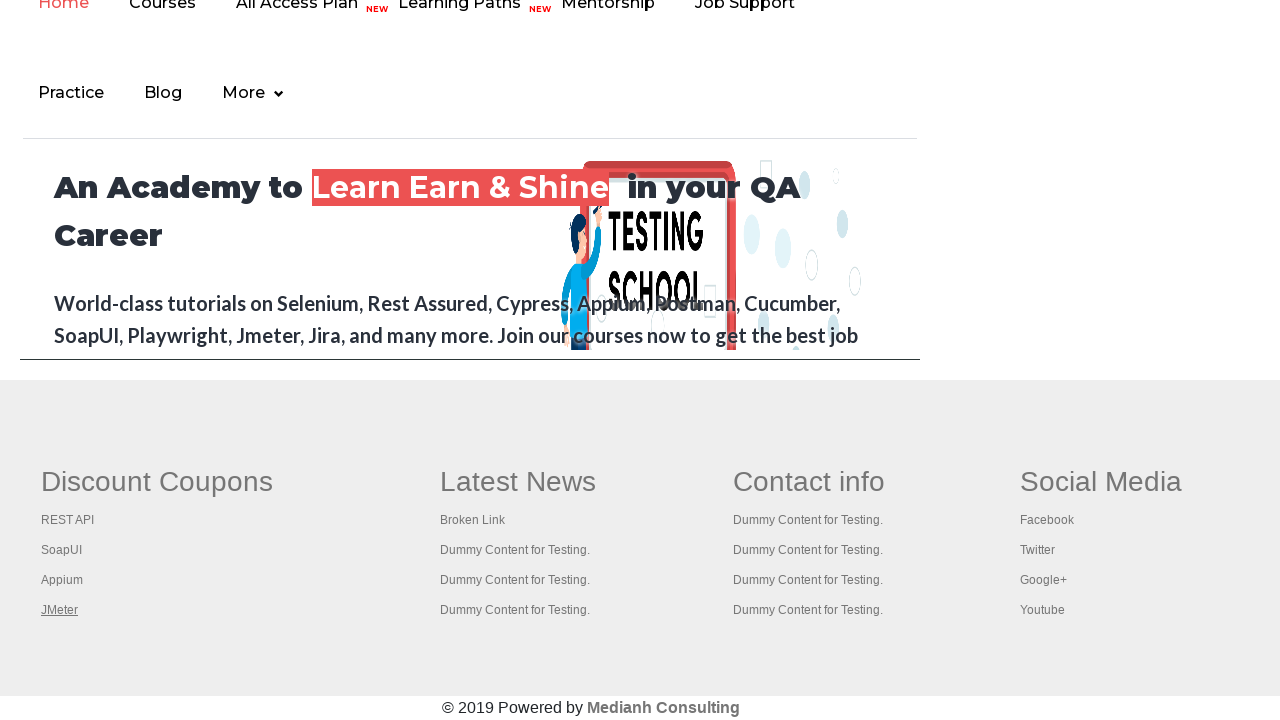

Brought page to front
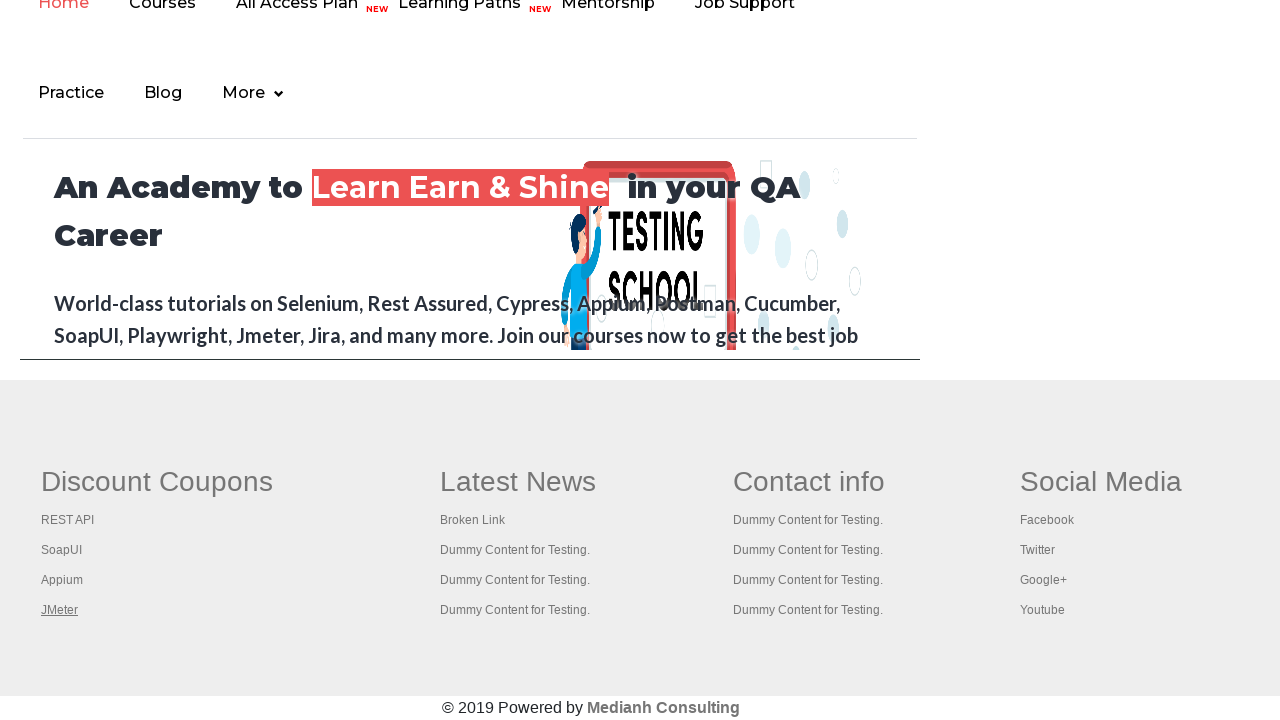

Page loaded and ready (domcontentloaded)
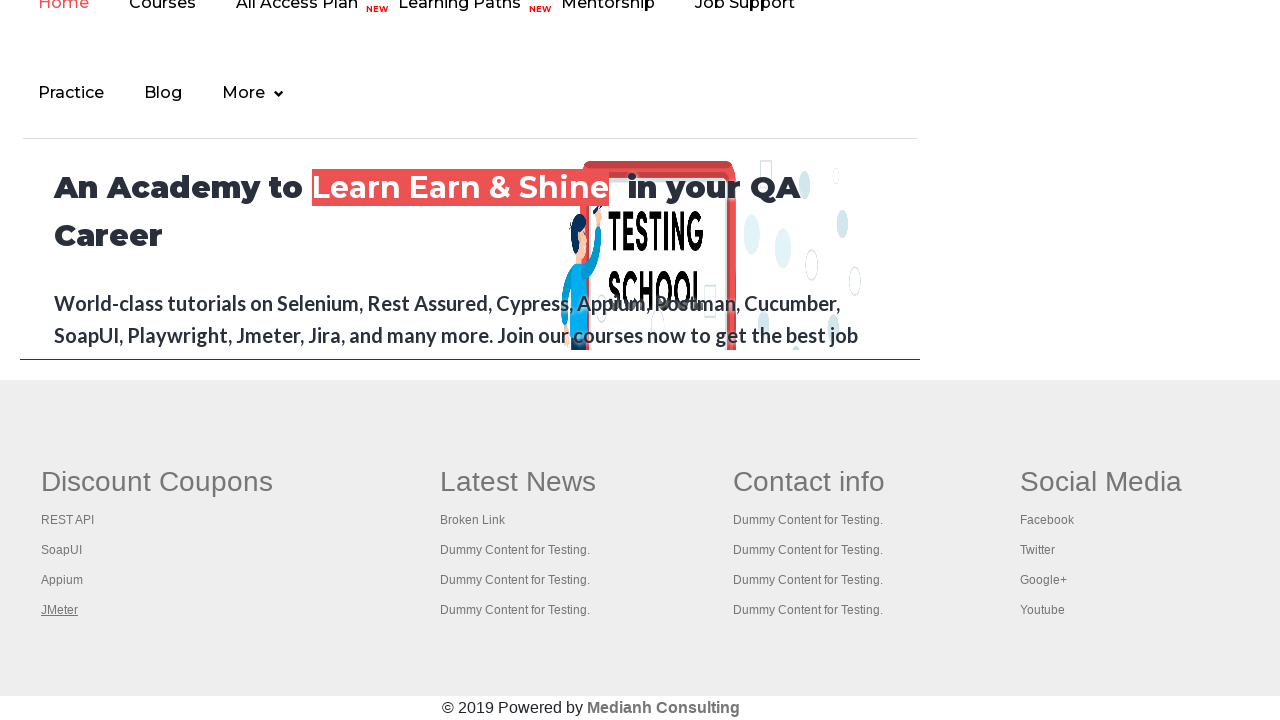

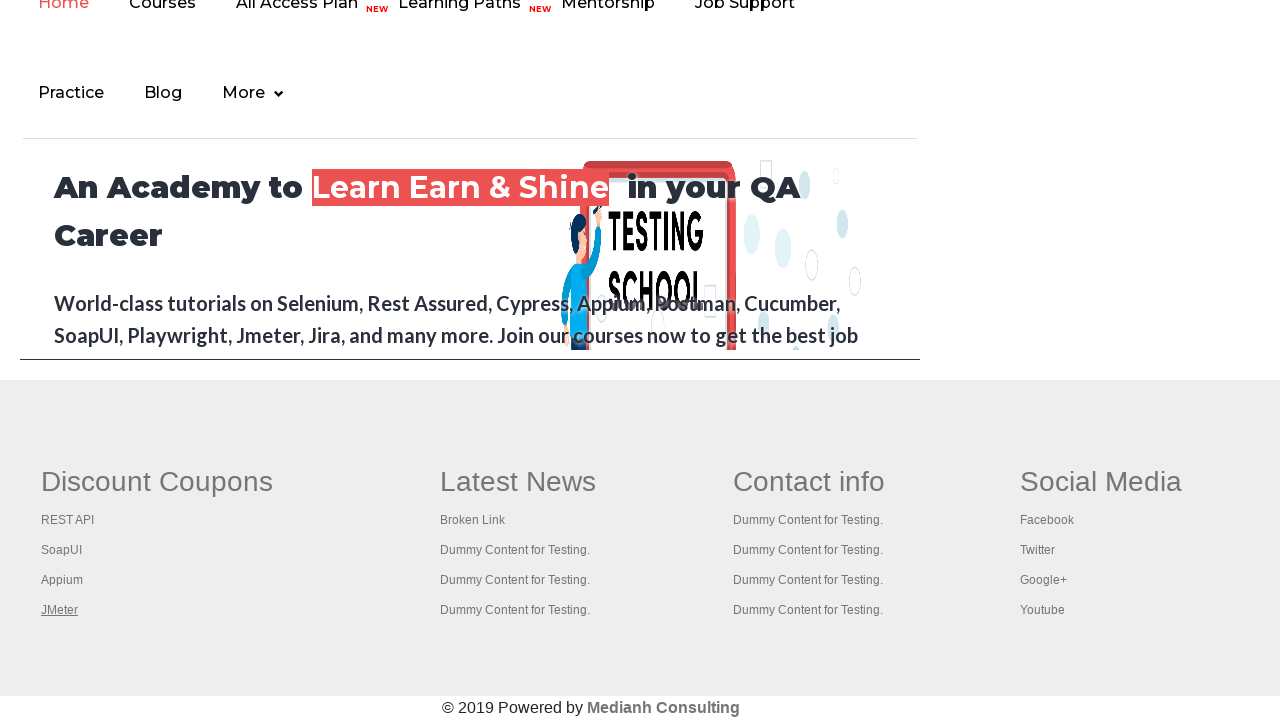